Clicks the "Get started" link on the Playwright homepage to navigate to the Installation page

Starting URL: https://playwright.dev/

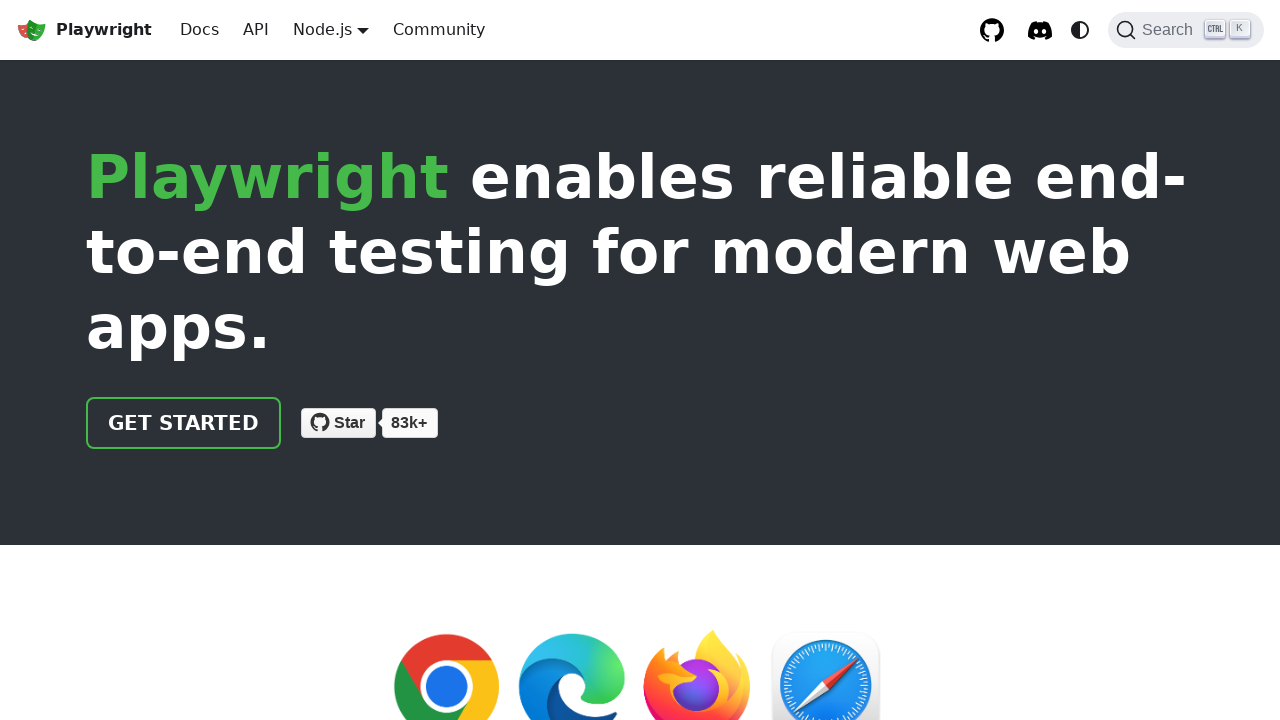

Clicked the 'Get started' link on the Playwright homepage at (184, 423) on internal:role=link[name="Get started"i]
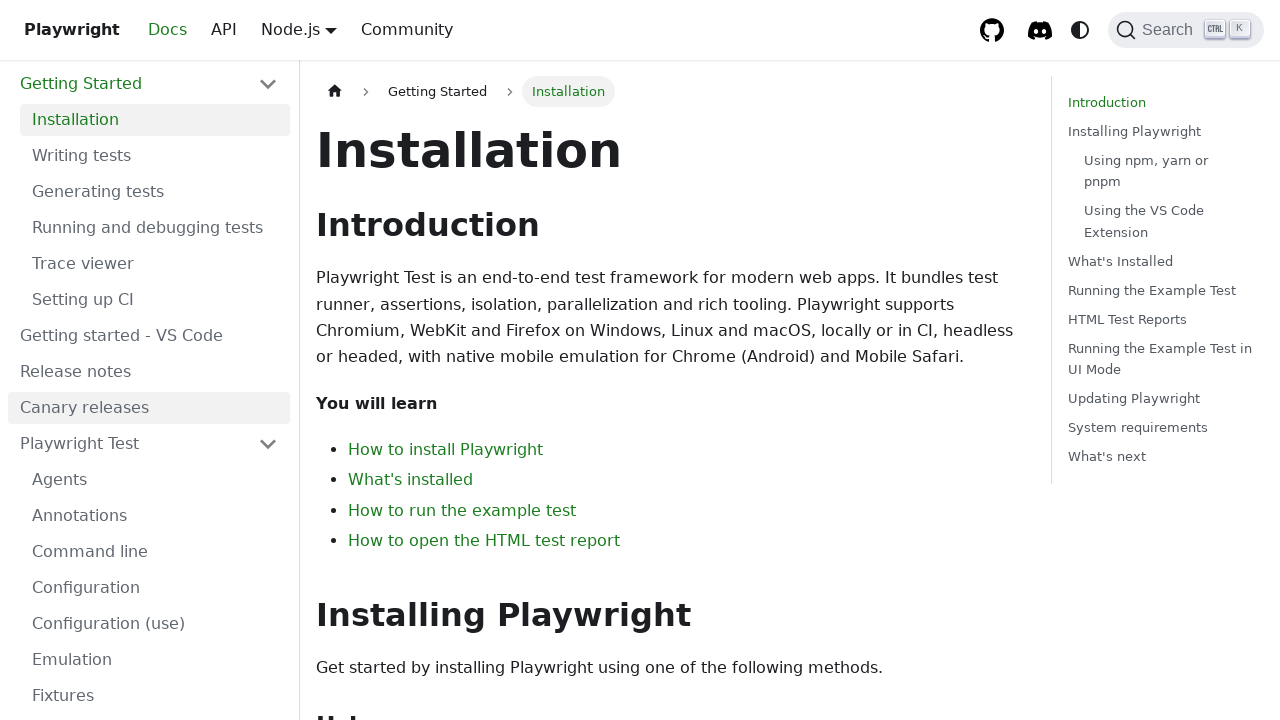

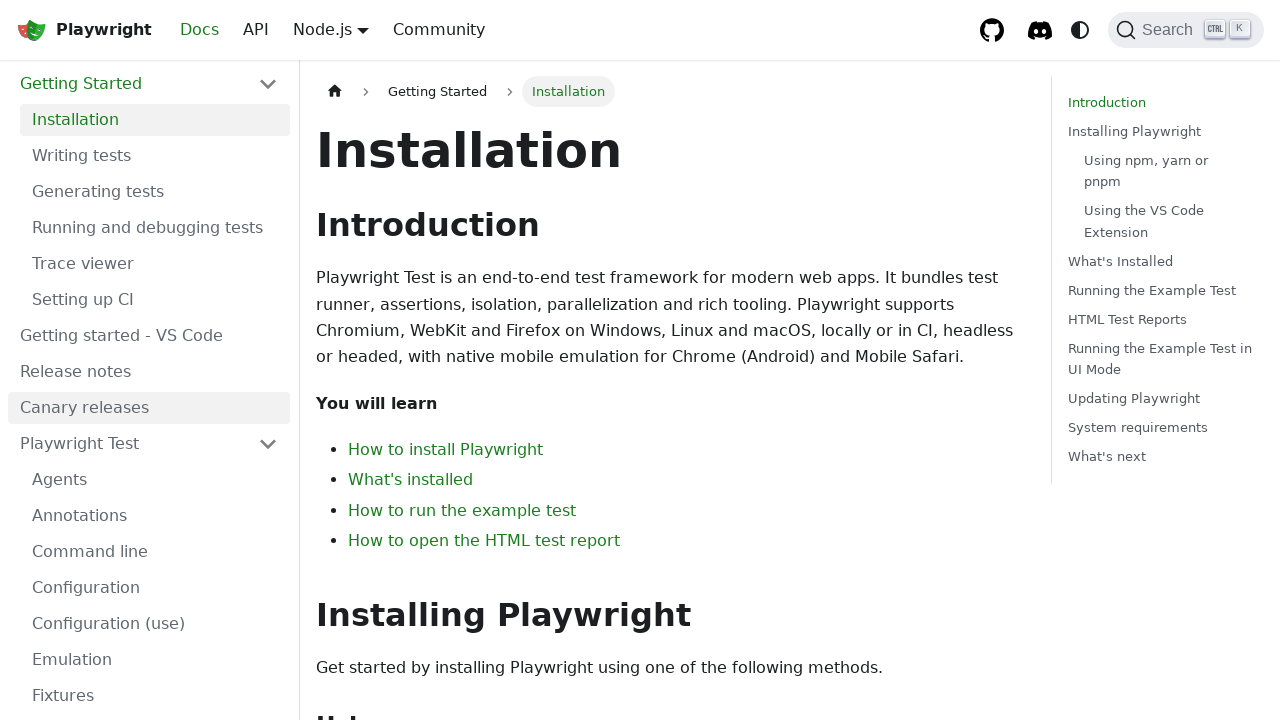